Tests browser confirm alert handling by clicking a button to trigger a confirmation dialog and then dismissing it

Starting URL: https://demoqa.com/alerts

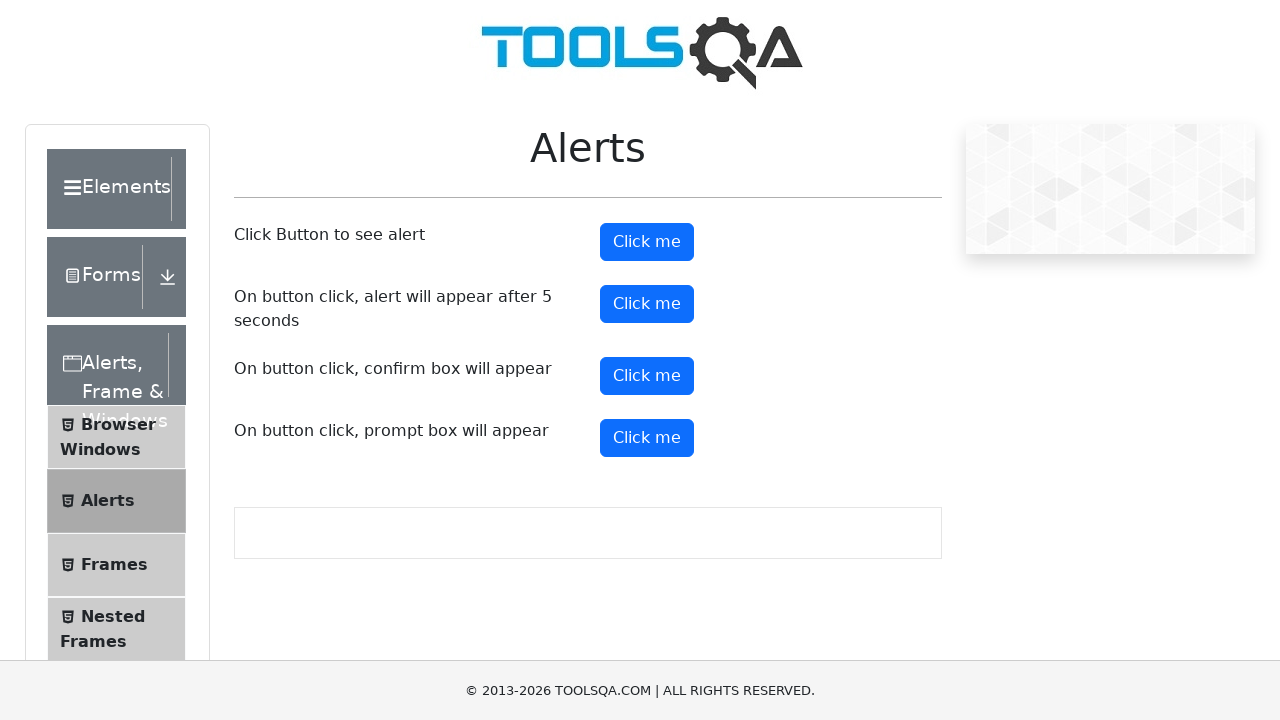

Set up dialog handler to dismiss confirm alerts
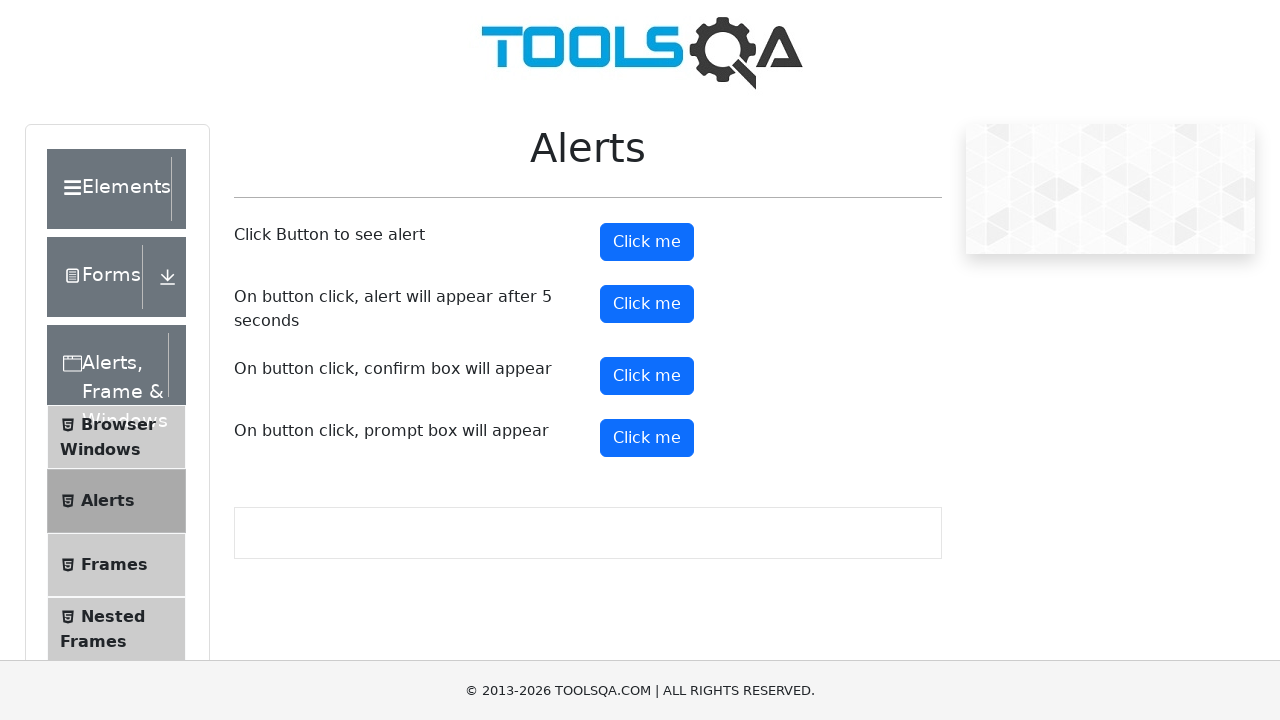

Clicked confirm button to trigger the confirmation dialog at (647, 376) on button#confirmButton
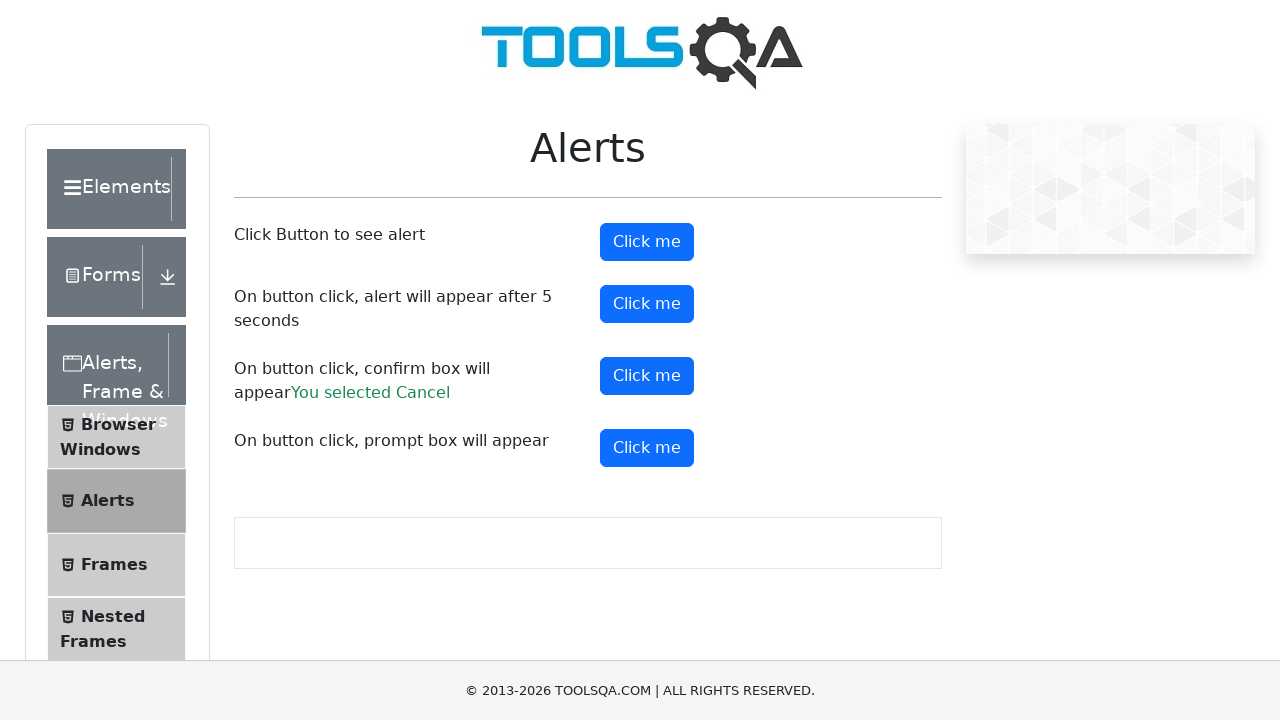

Waited for dialog to be handled and dismissed
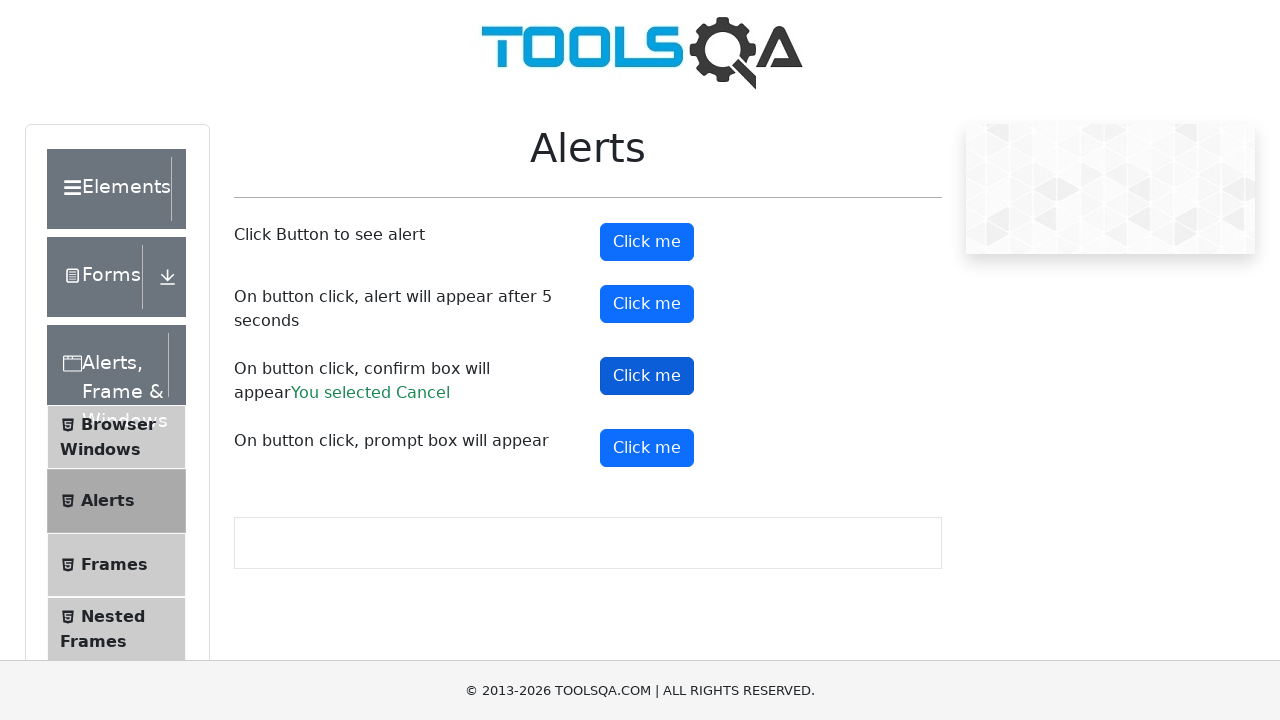

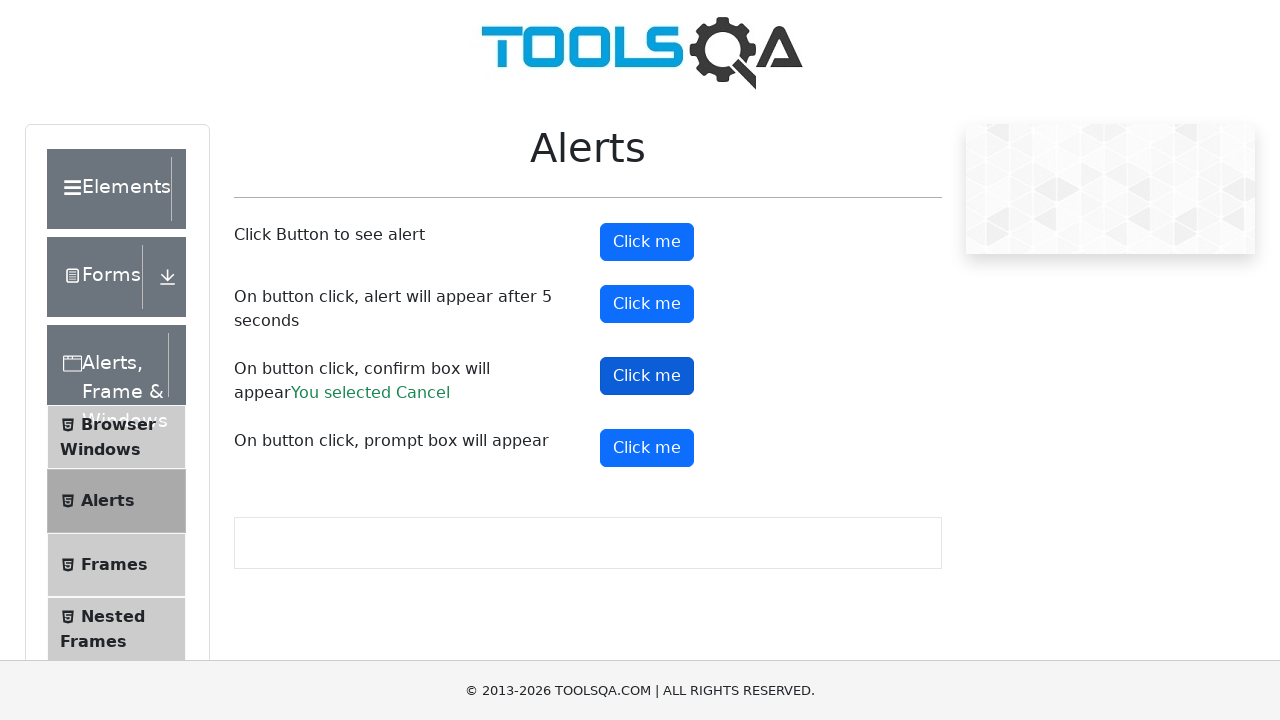